Tests opening a new browser window by navigating to a page, opening a new window, repositioning it, and navigating to a second page in the new window.

Starting URL: http://the-internet.herokuapp.com/windows

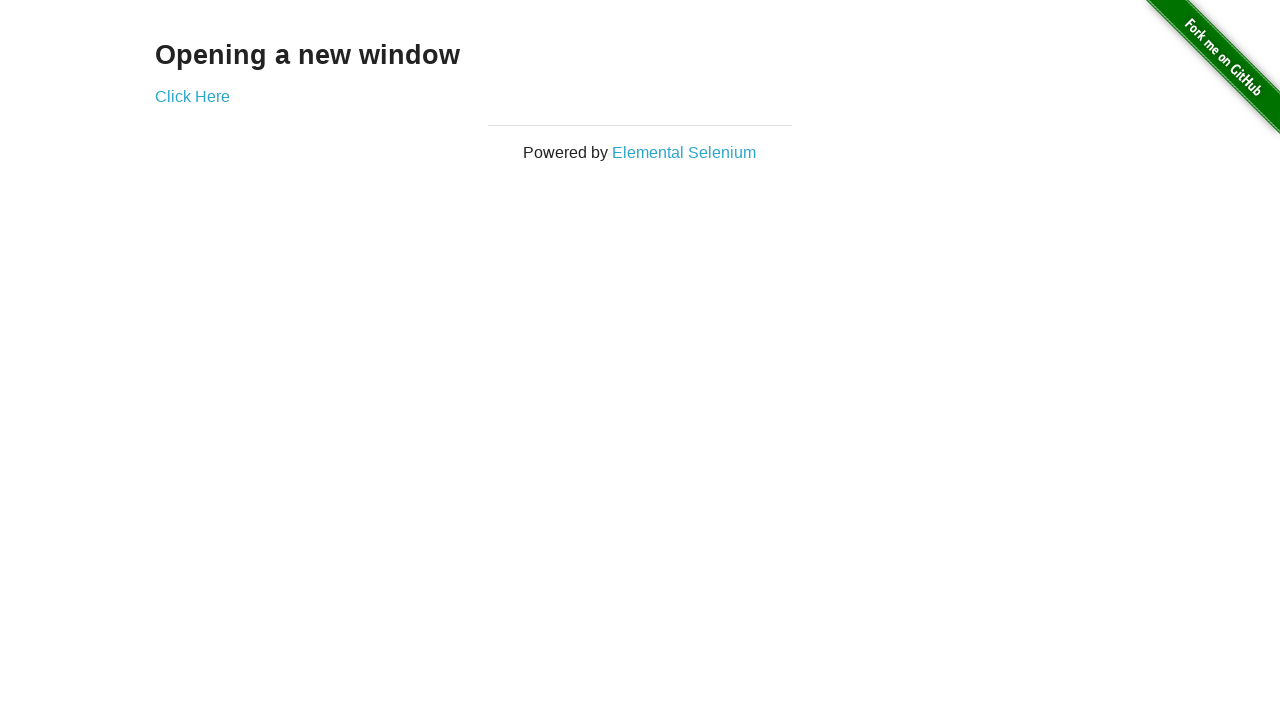

Opened a new browser window
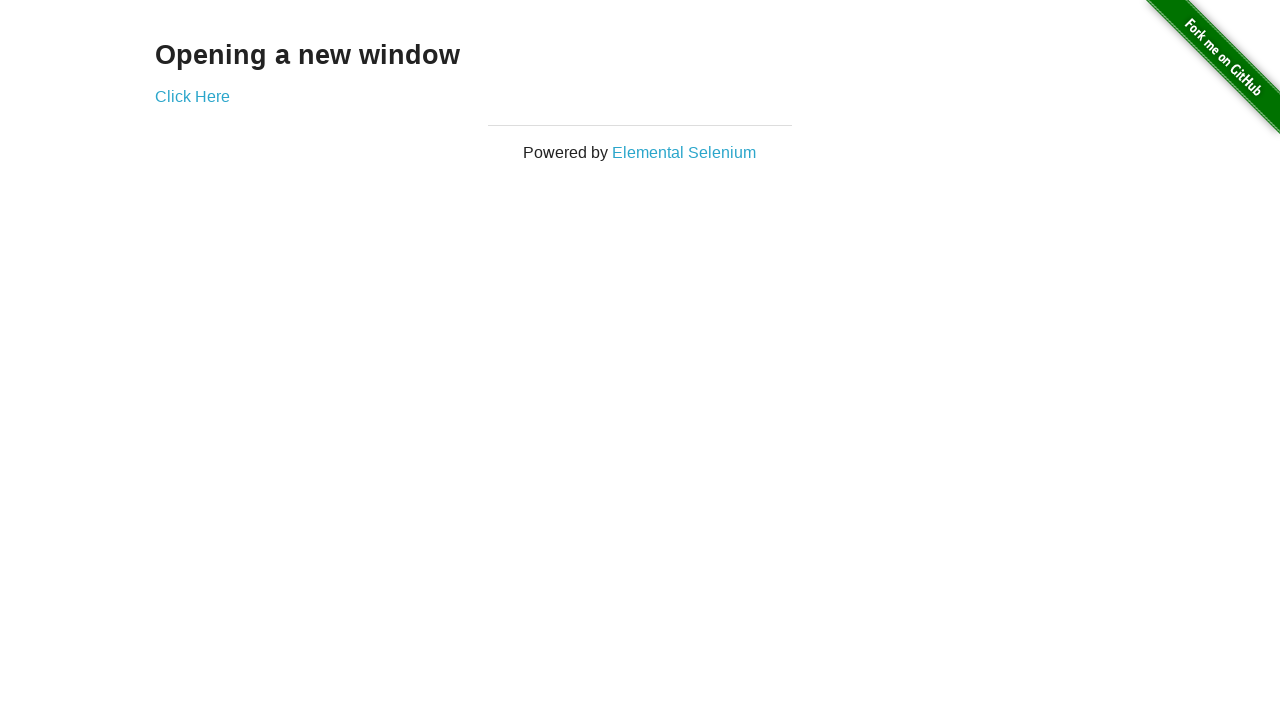

Navigated to the typos page in the new window
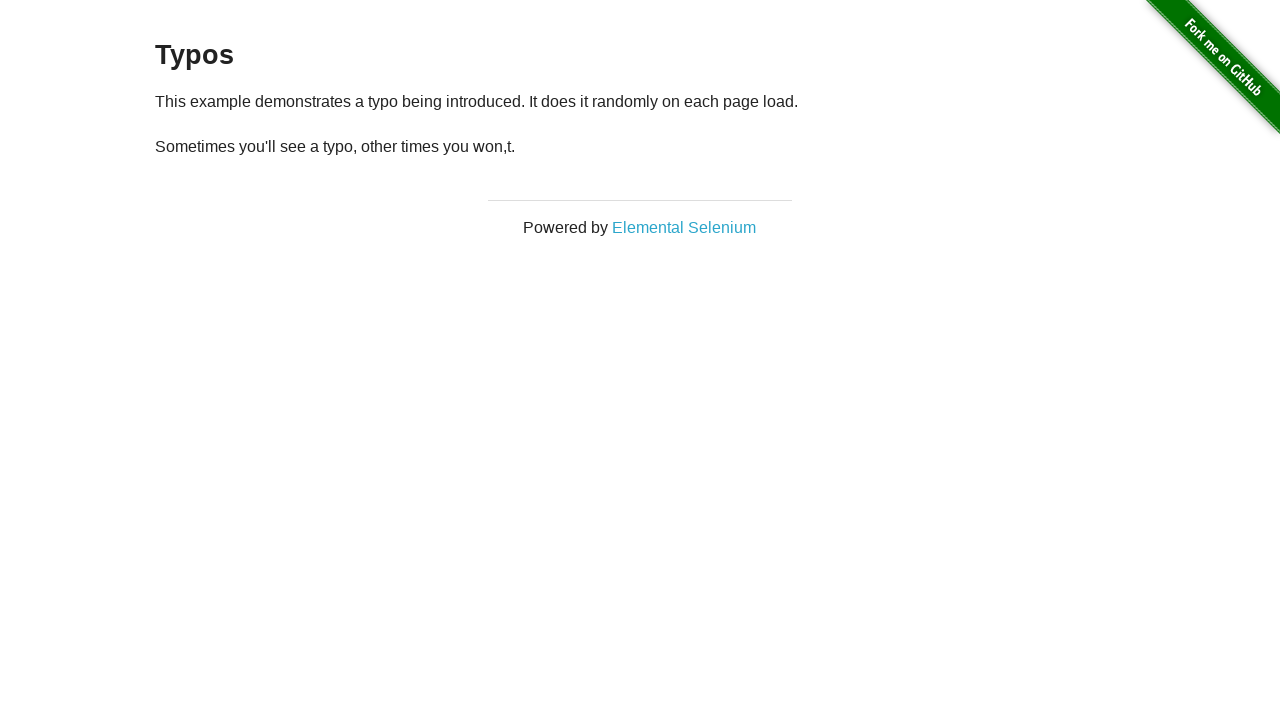

Waited for the new page to load (domcontentloaded state)
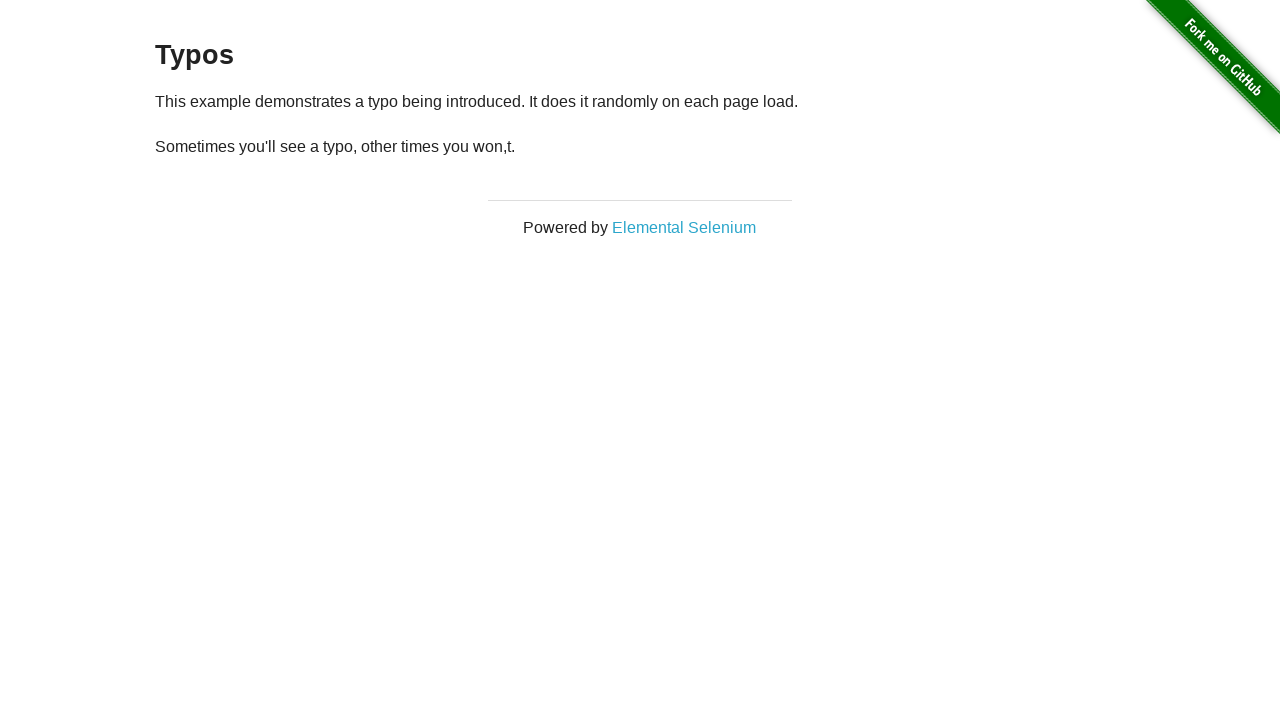

Verified that 2 pages are open in the context
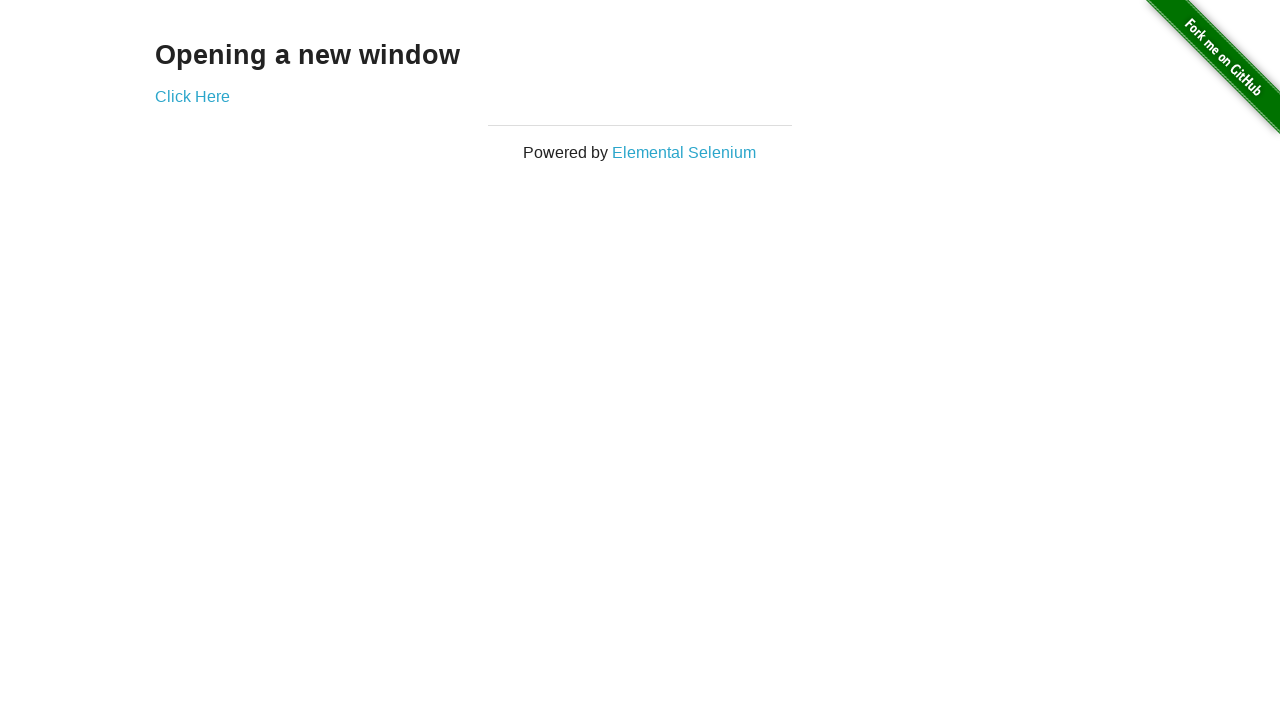

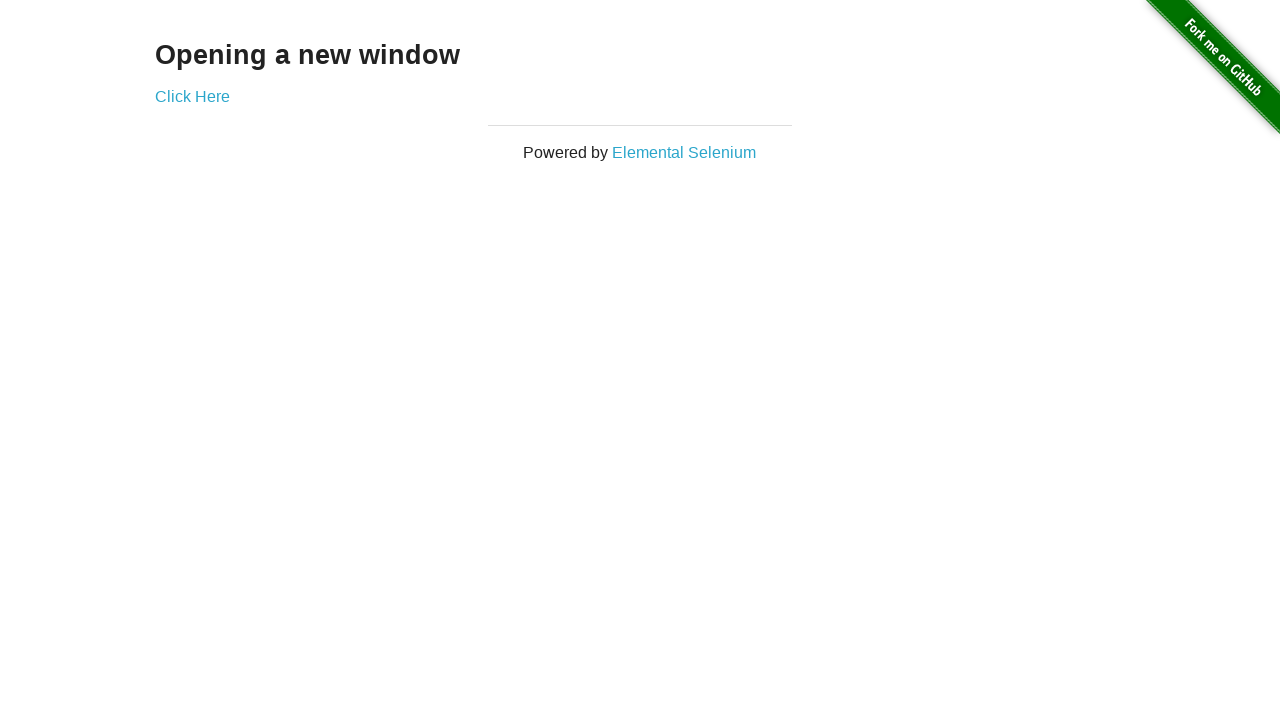